Tests a timed JavaScript alert that appears after a delay, waiting for it and then accepting it

Starting URL: https://demoqa.com/alerts

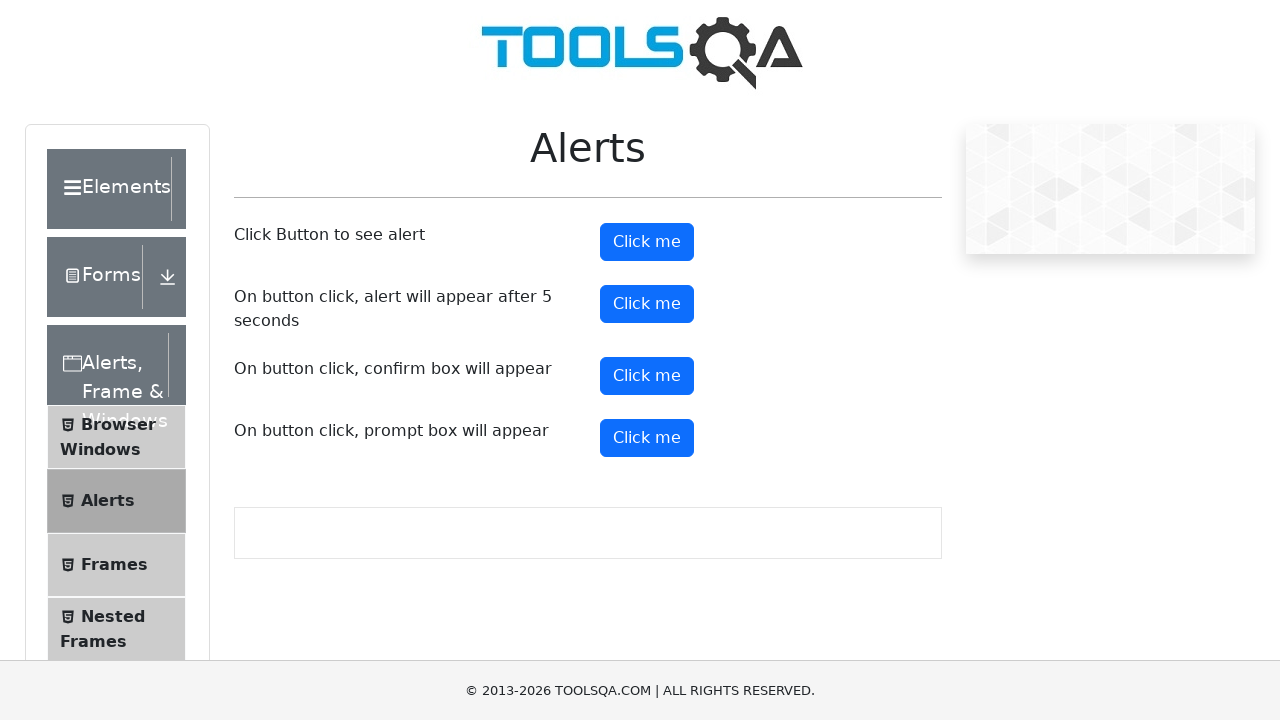

Set up dialog handler to accept alerts
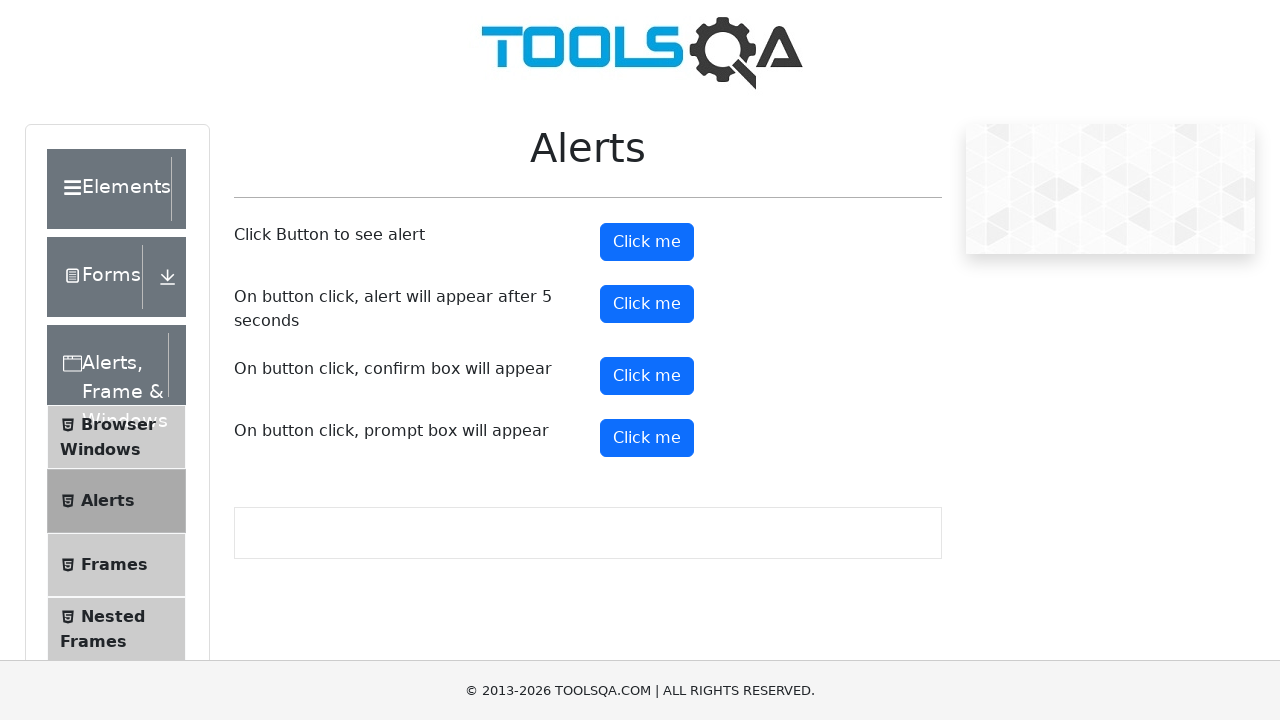

Clicked the timer alert button at (647, 304) on #timerAlertButton
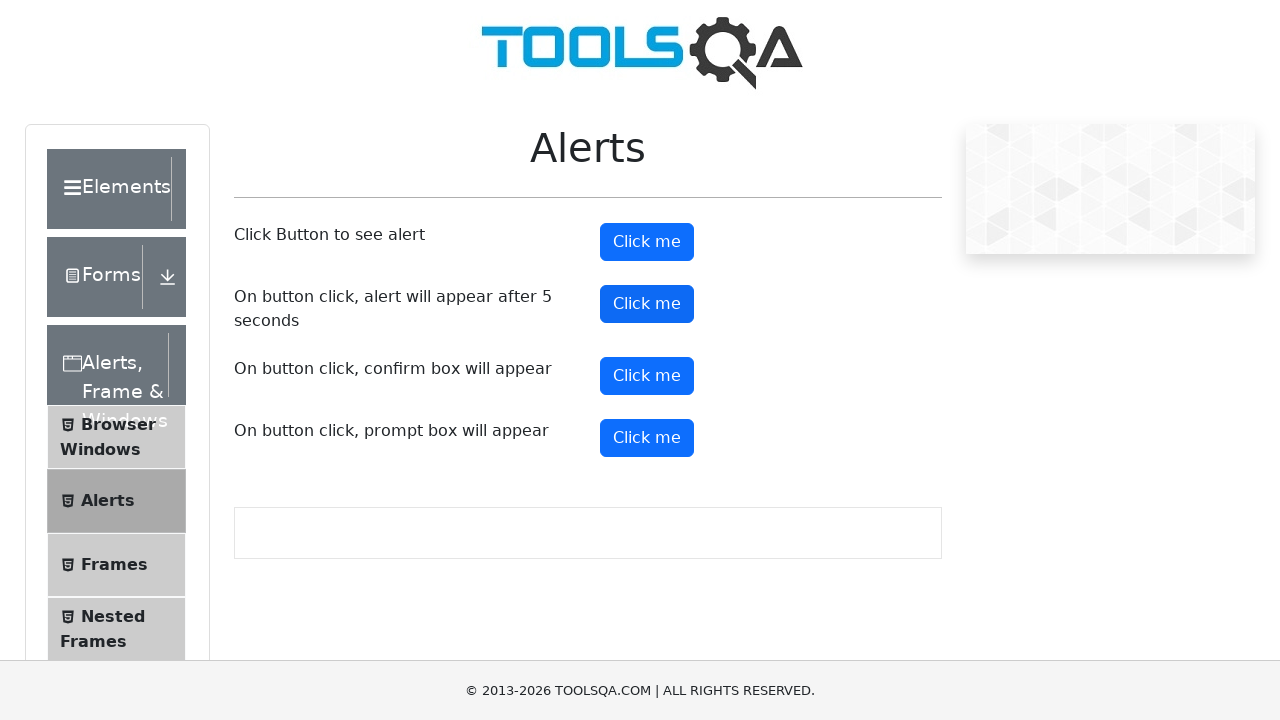

Waited 6 seconds for the timed alert to appear and be accepted
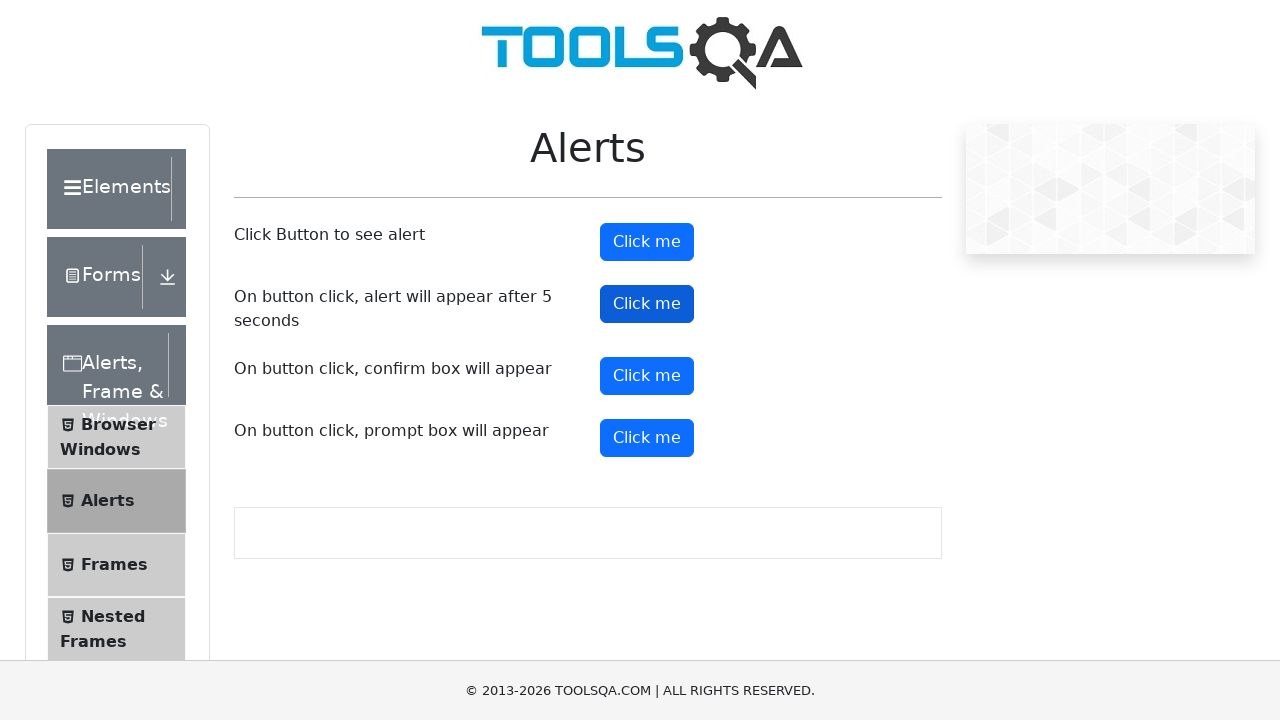

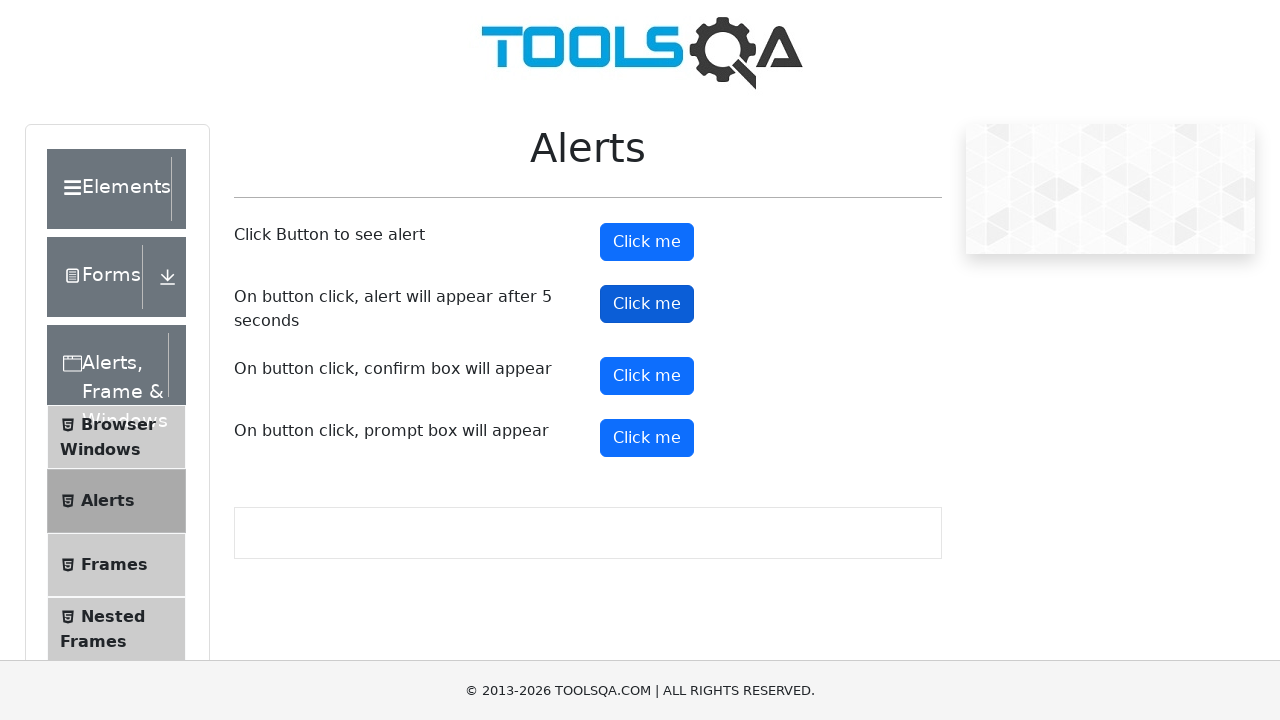